Tests right-click context menu by right-clicking an element, hovering over menu item, and clicking it

Starting URL: http://swisnl.github.io/jQuery-contextMenu/demo.html

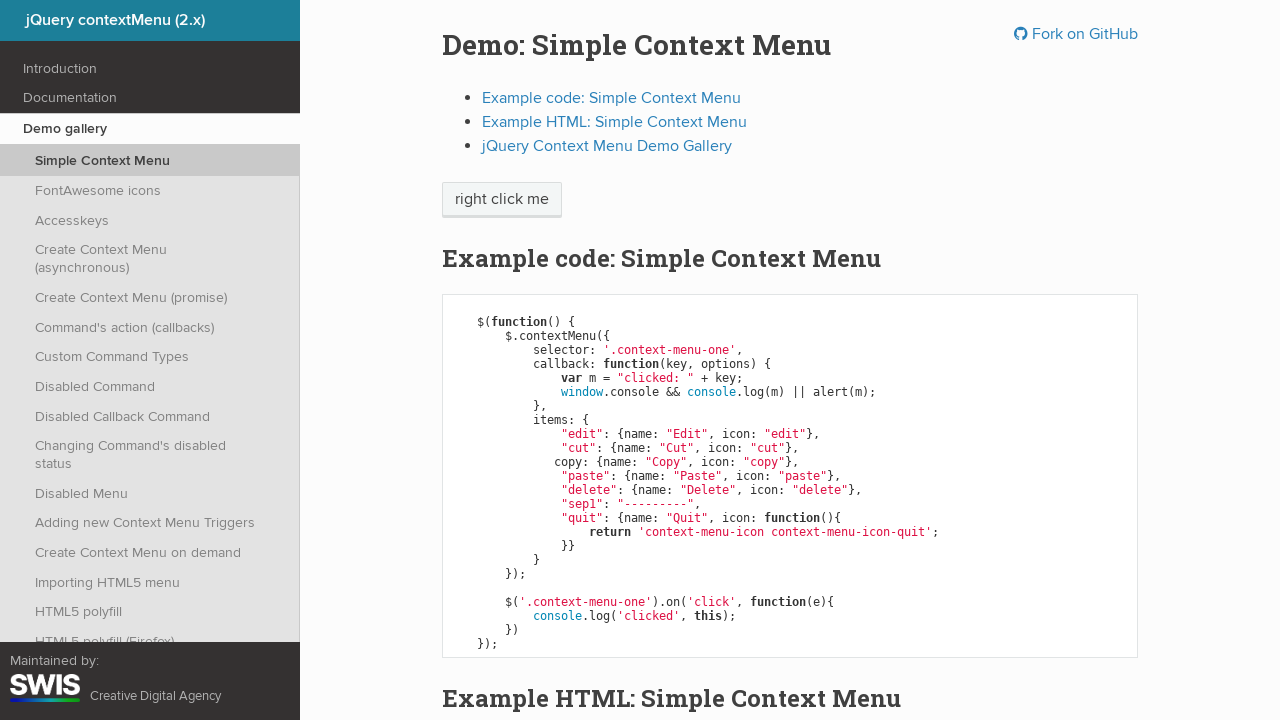

Right-clicked on context menu element at (502, 200) on span.context-menu-one
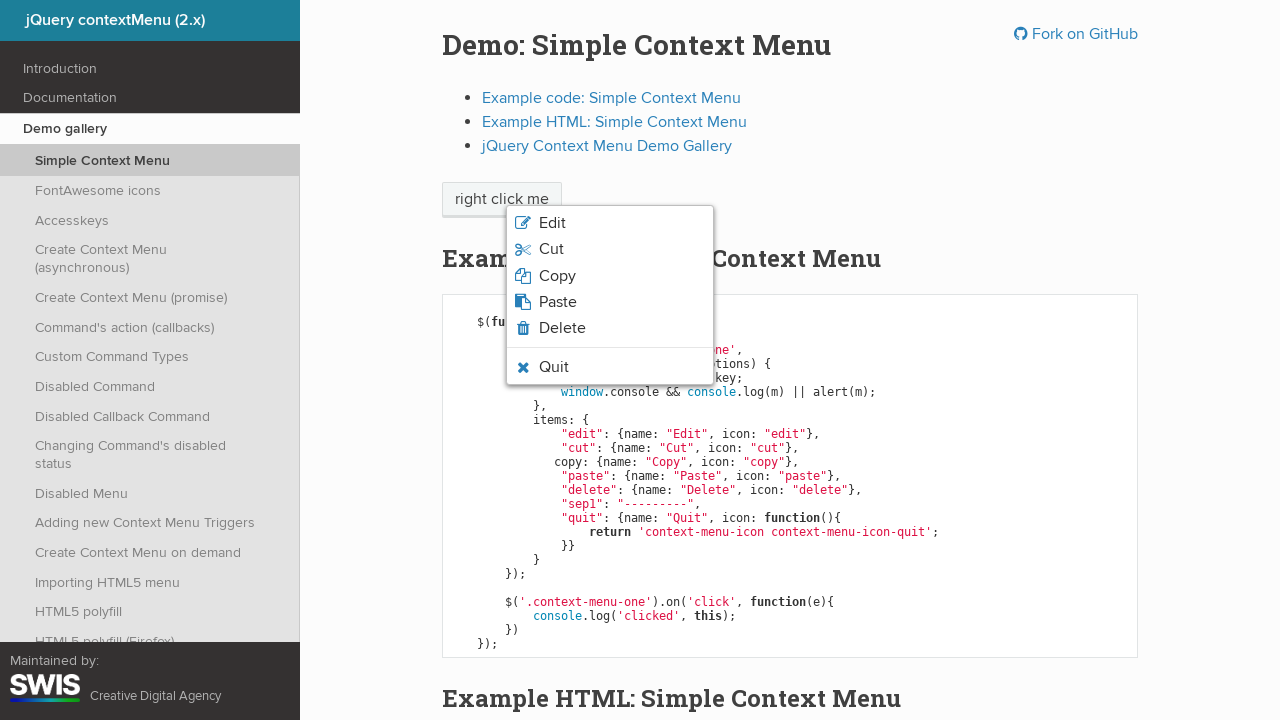

Context menu appeared with paste option visible
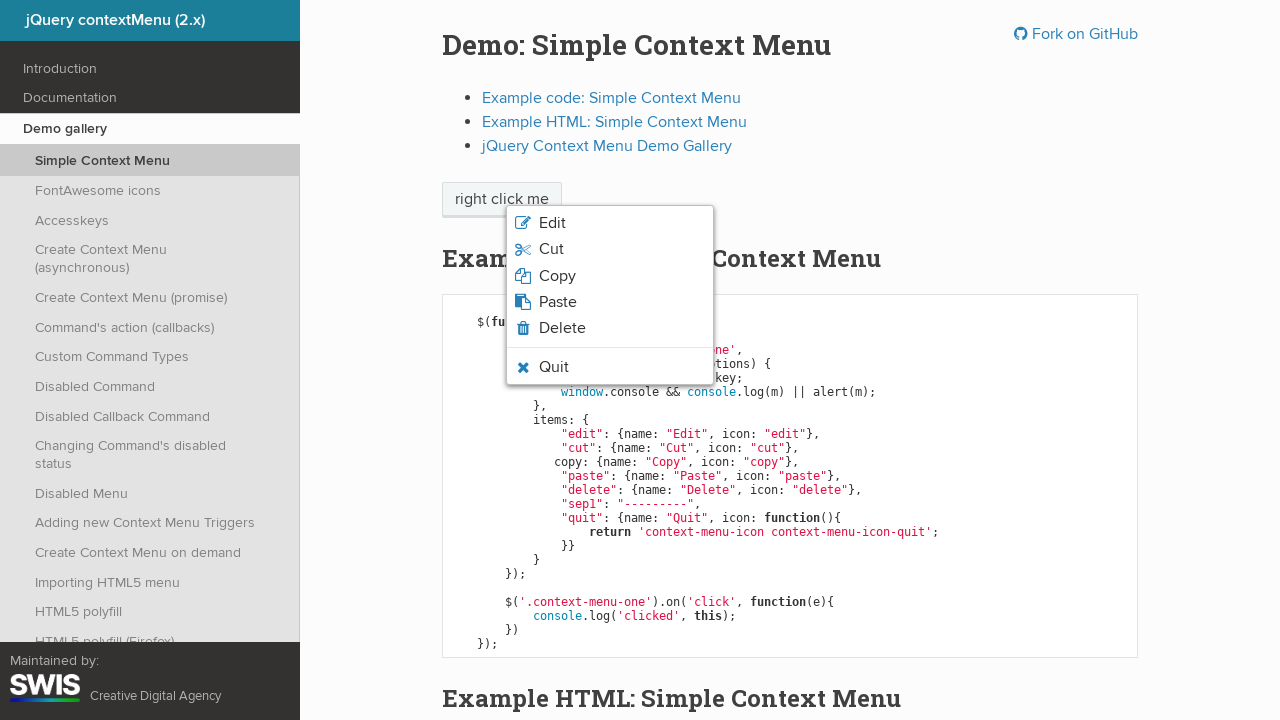

Hovered over paste menu item at (610, 302) on li.context-menu-icon-paste
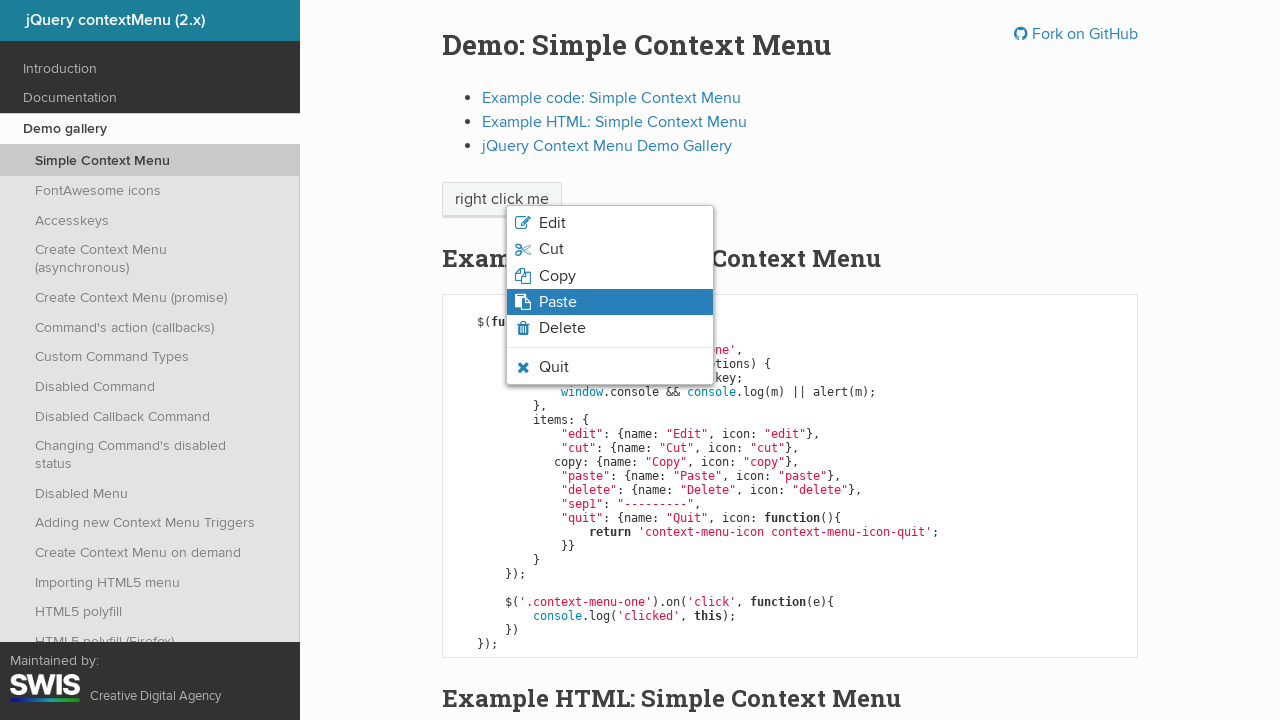

Clicked paste menu item at (610, 302) on li.context-menu-icon-paste
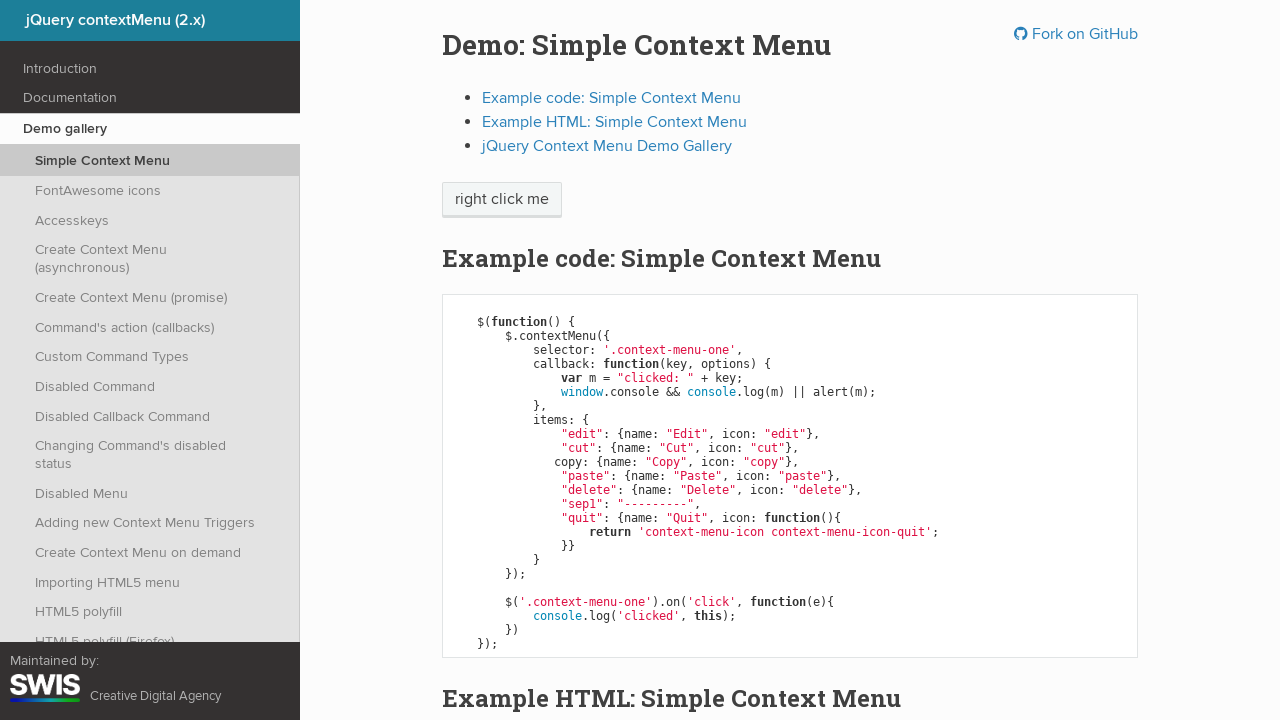

Alert dialog handler registered and accepted
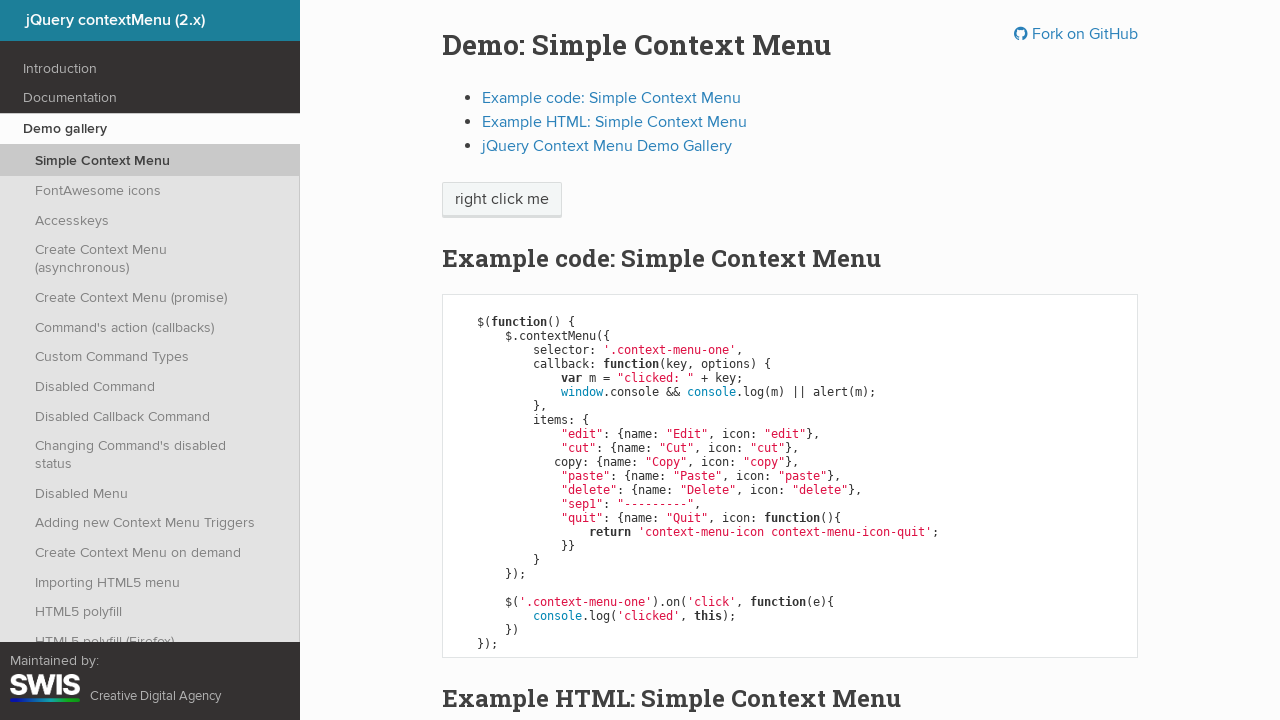

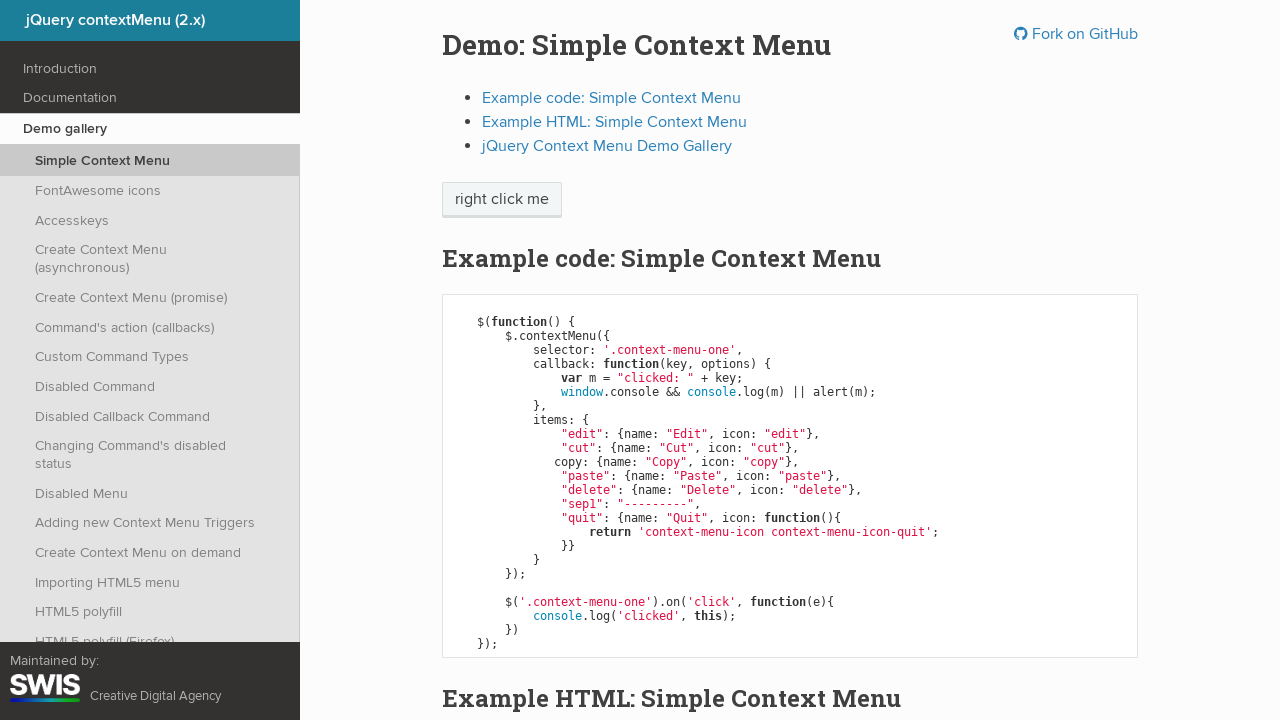